Tests file upload functionality by selecting a file using the file input field and clicking the submit button to upload it.

Starting URL: http://the-internet.herokuapp.com/upload

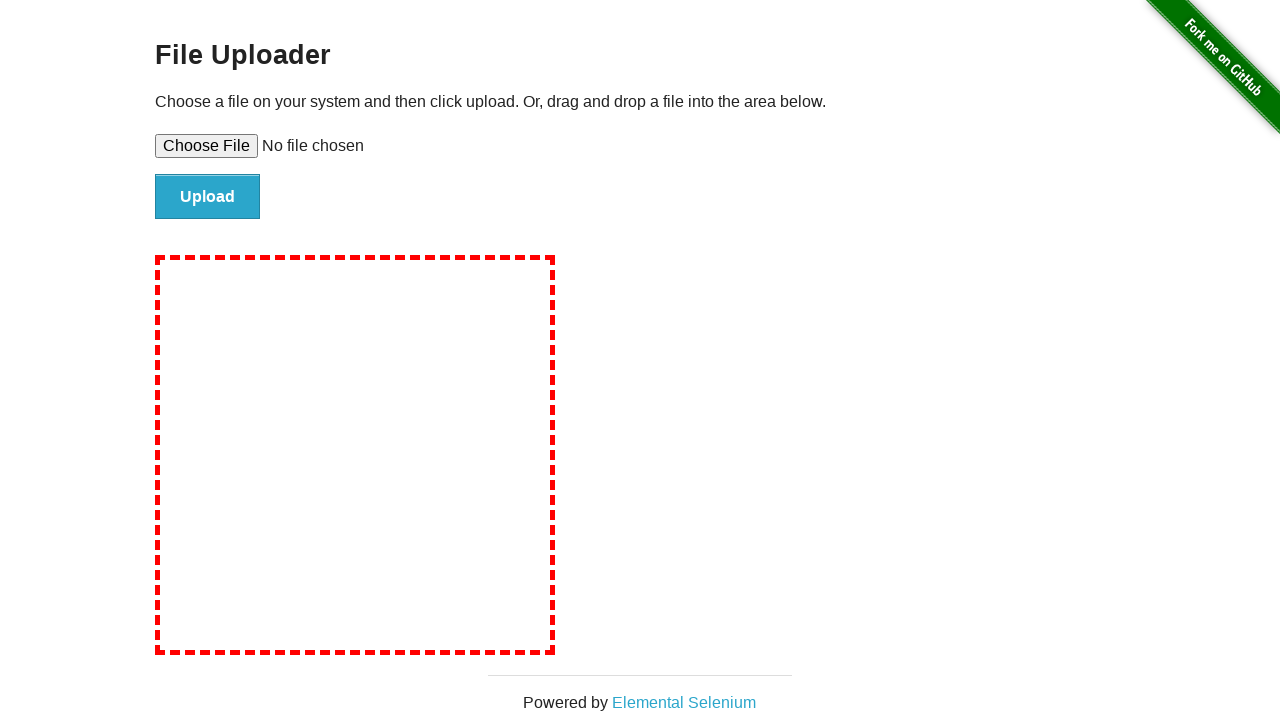

Created temporary HTML file for upload testing
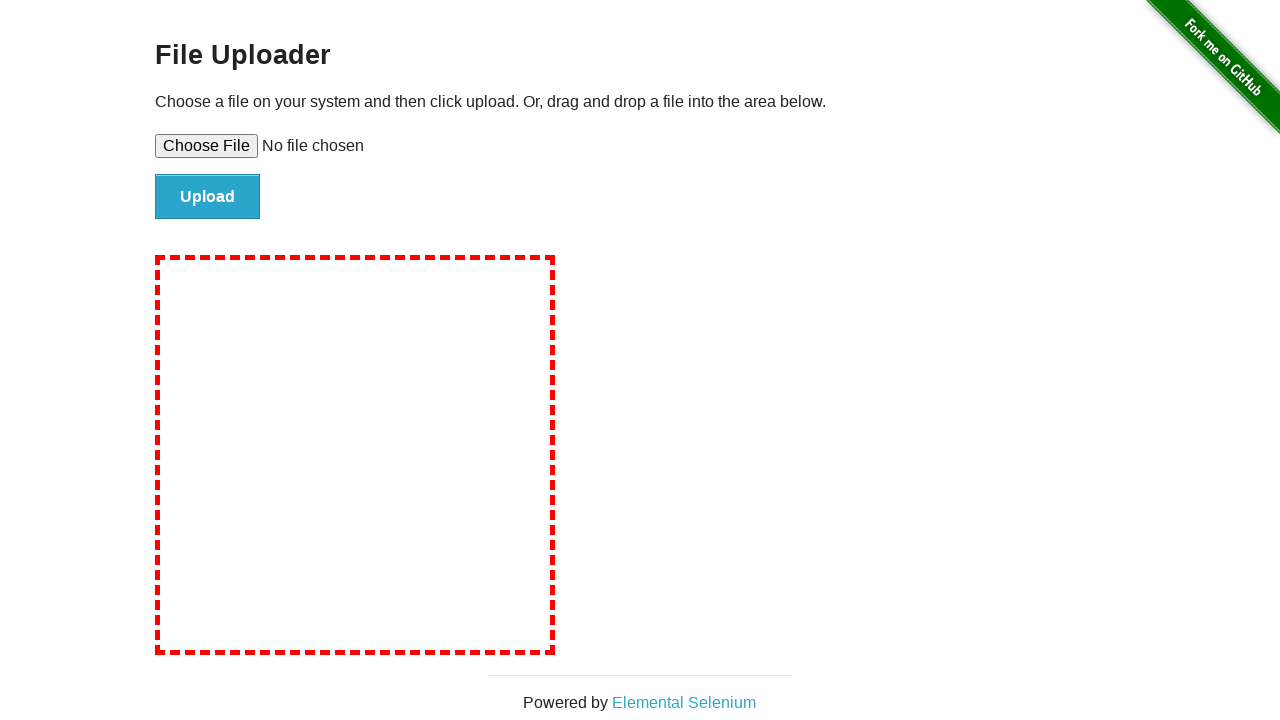

Selected file using the file input field
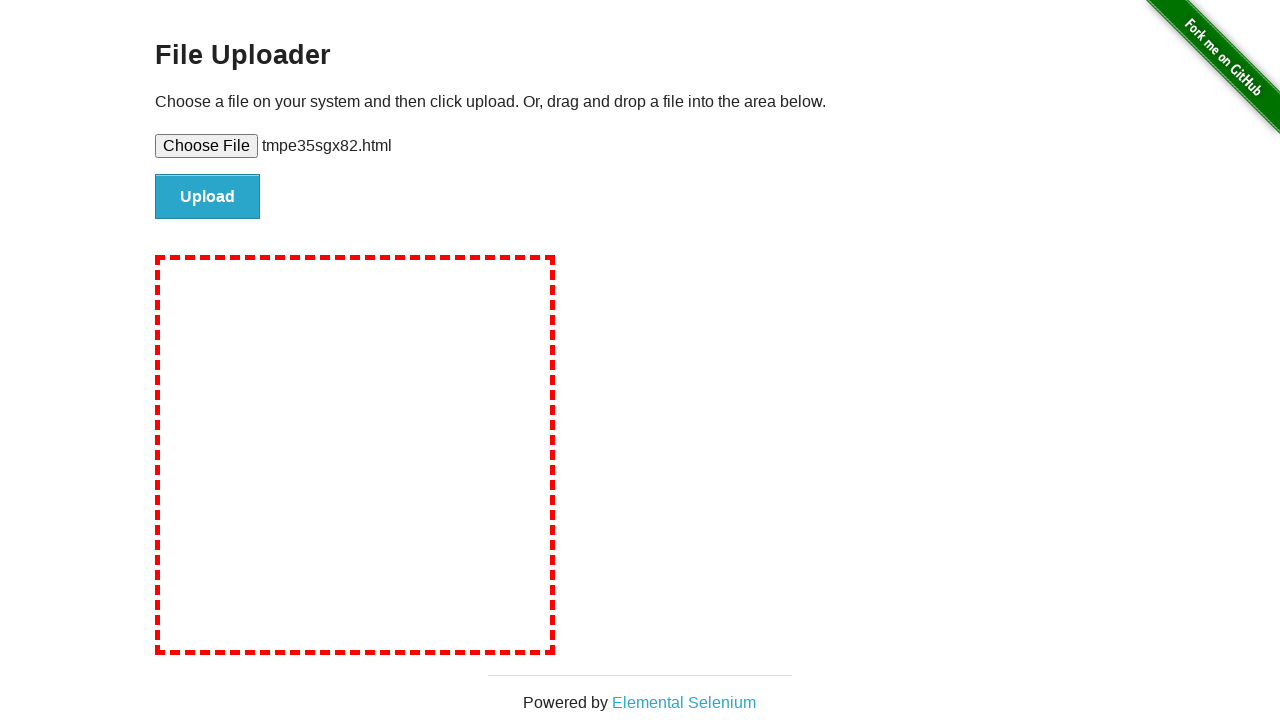

Clicked submit button to upload file at (208, 197) on #file-submit
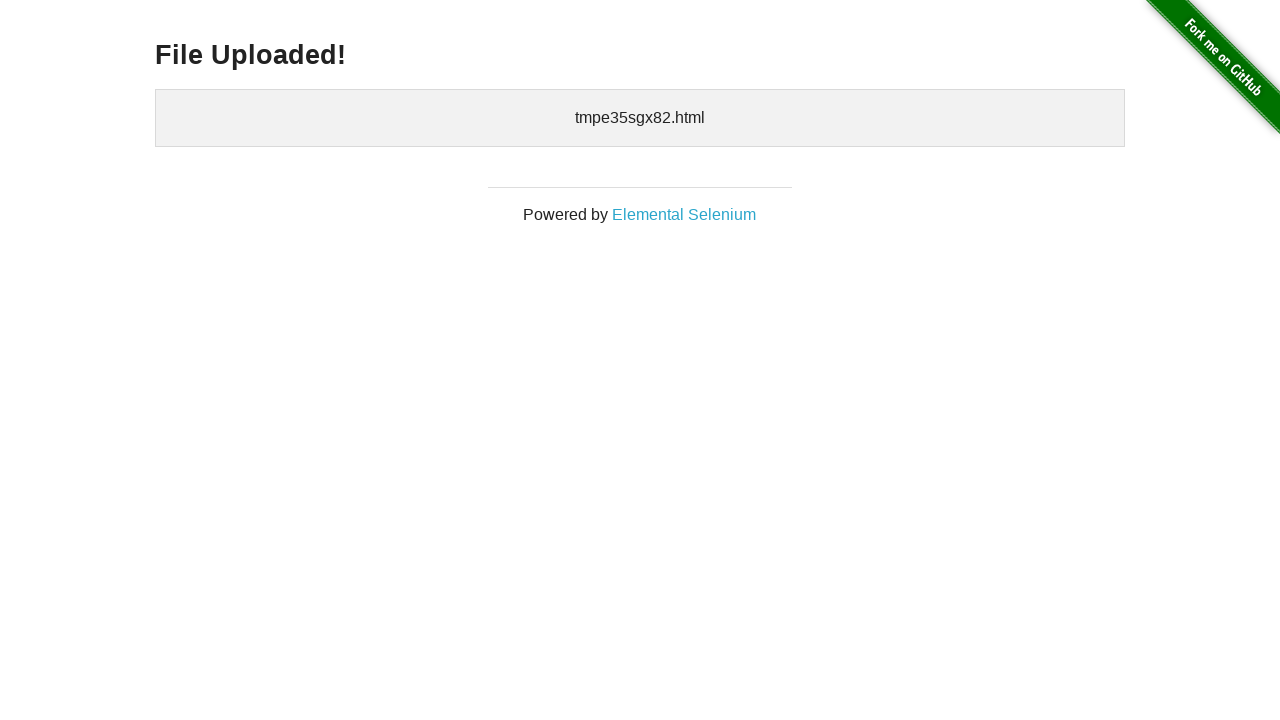

File upload completed and confirmation appeared
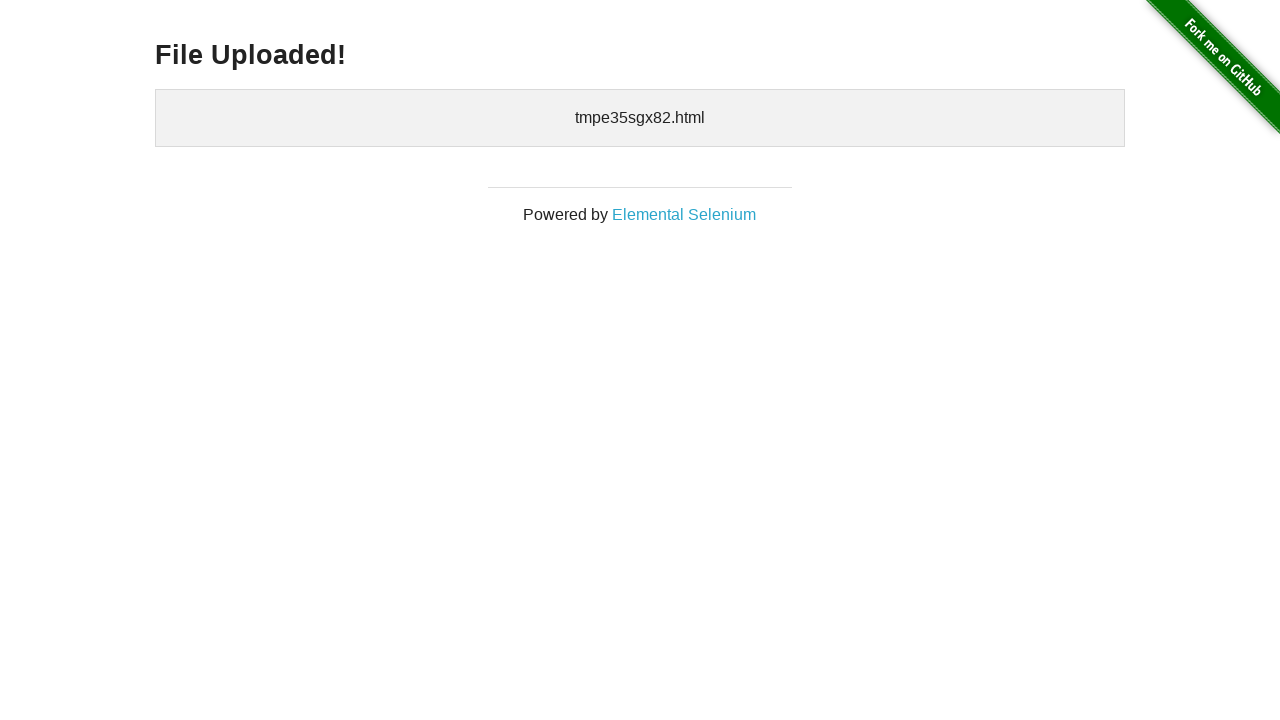

Cleaned up temporary test file
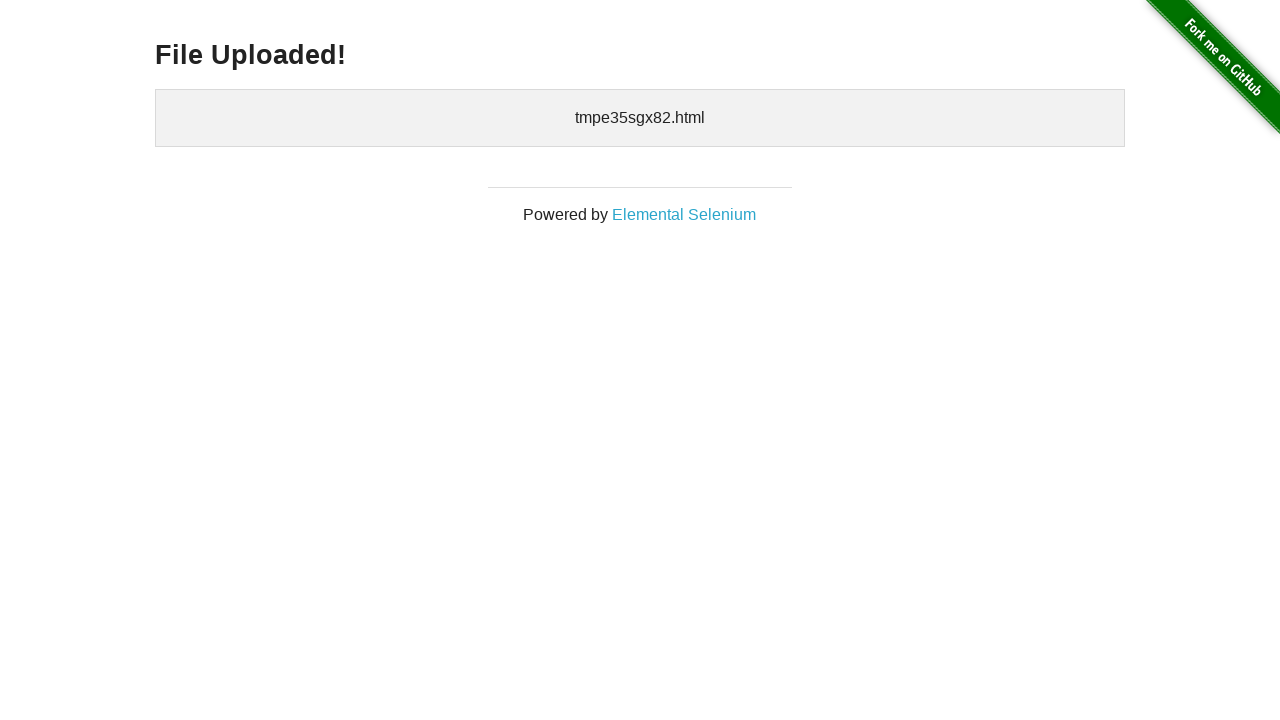

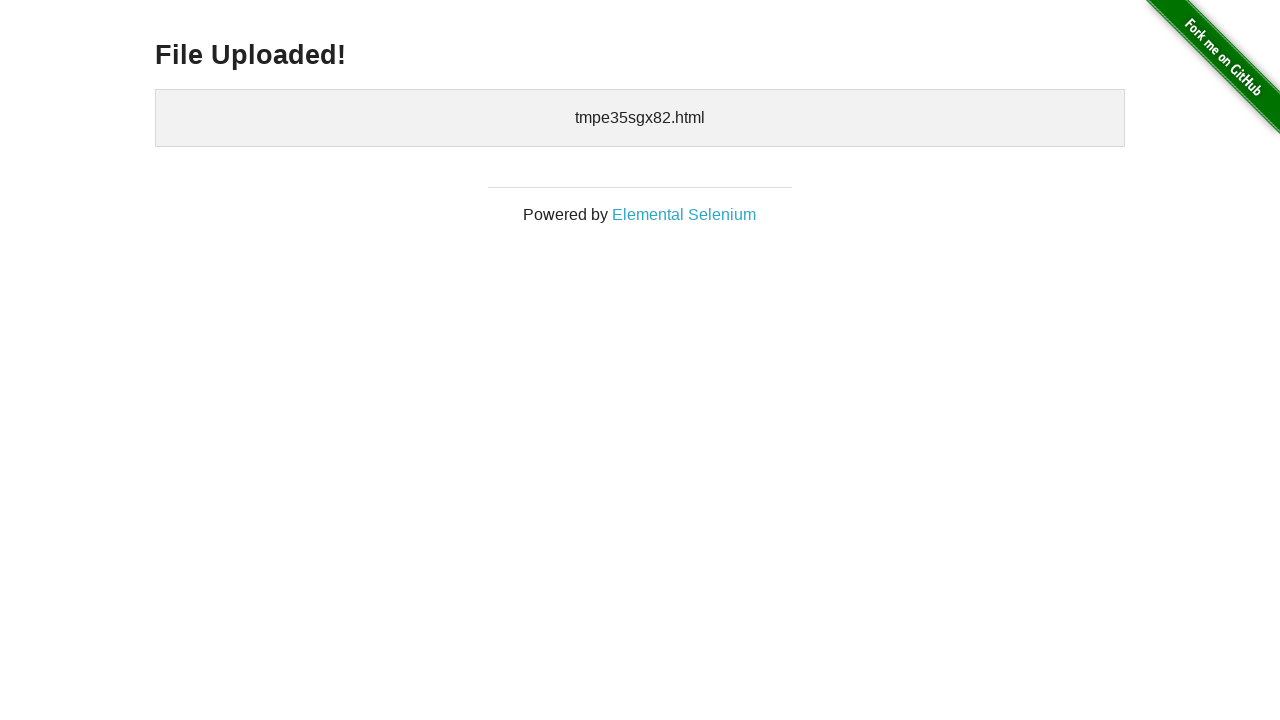